Demonstrates XPath locator usage by finding a button element using following-sibling axis and retrieving its text content on a Selenium practice page.

Starting URL: https://rahulshettyacademy.com/AutomationPractice/

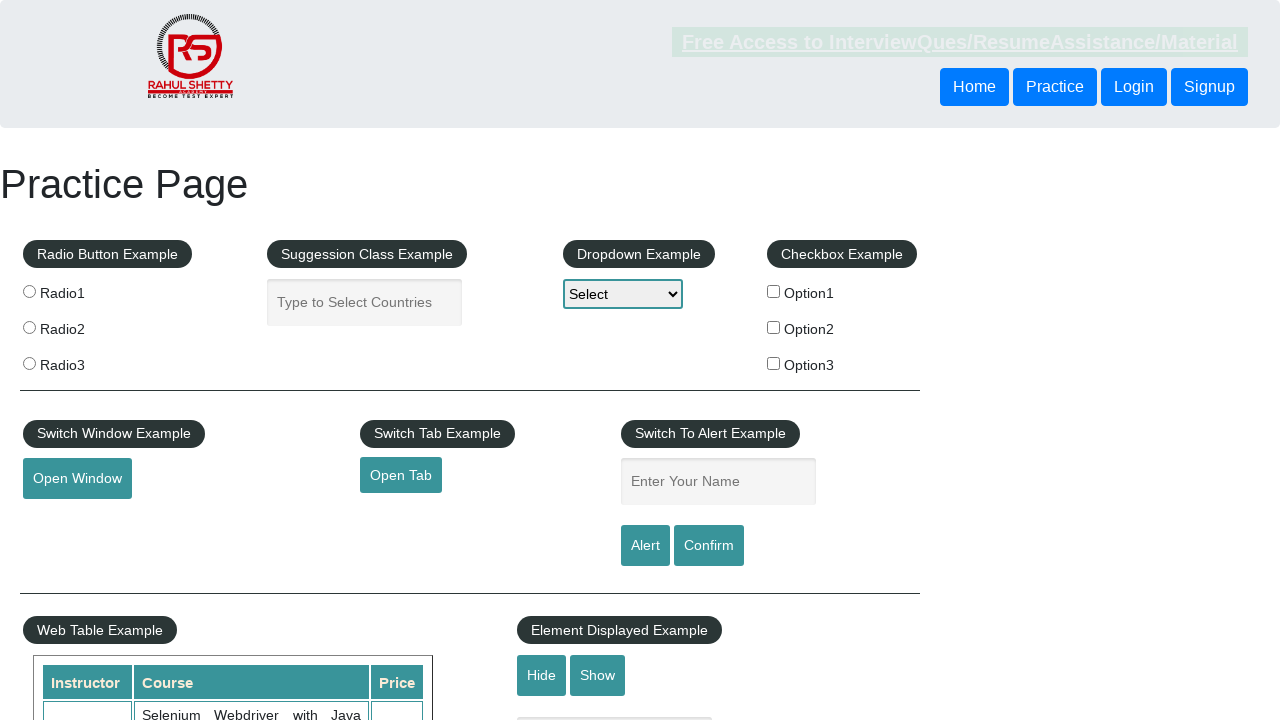

Located button element using XPath following-sibling axis
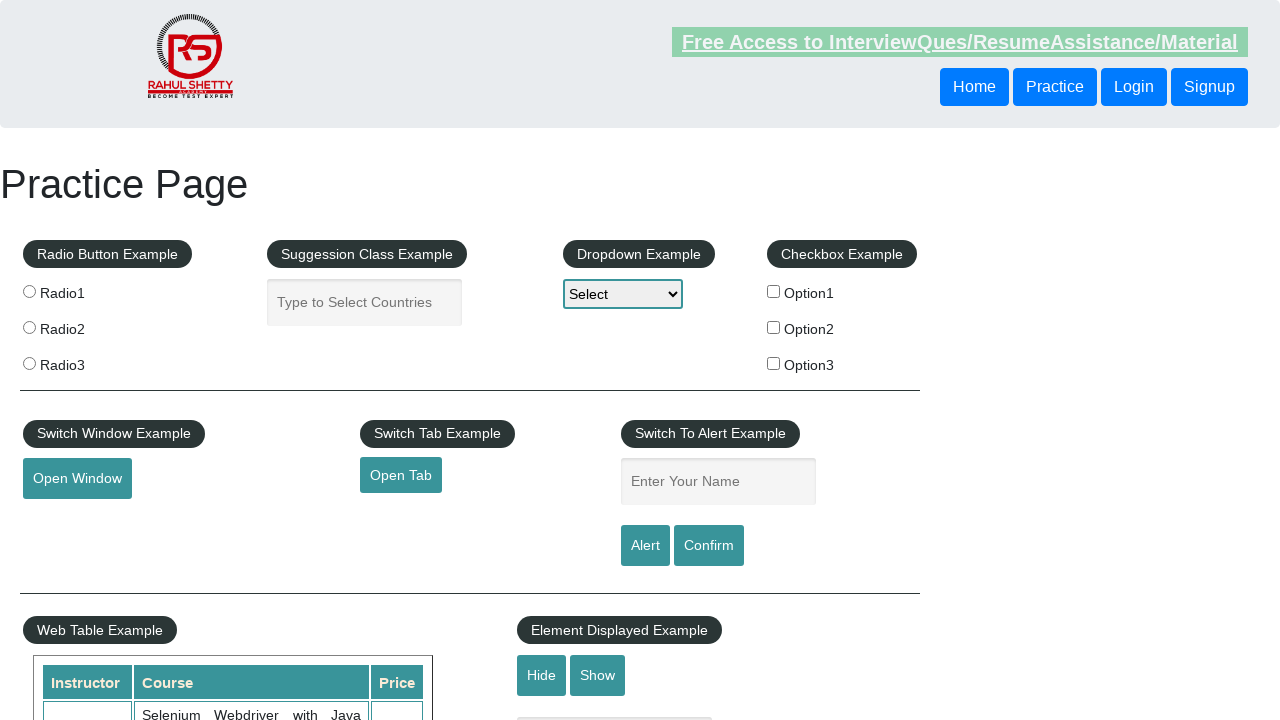

Button element became visible
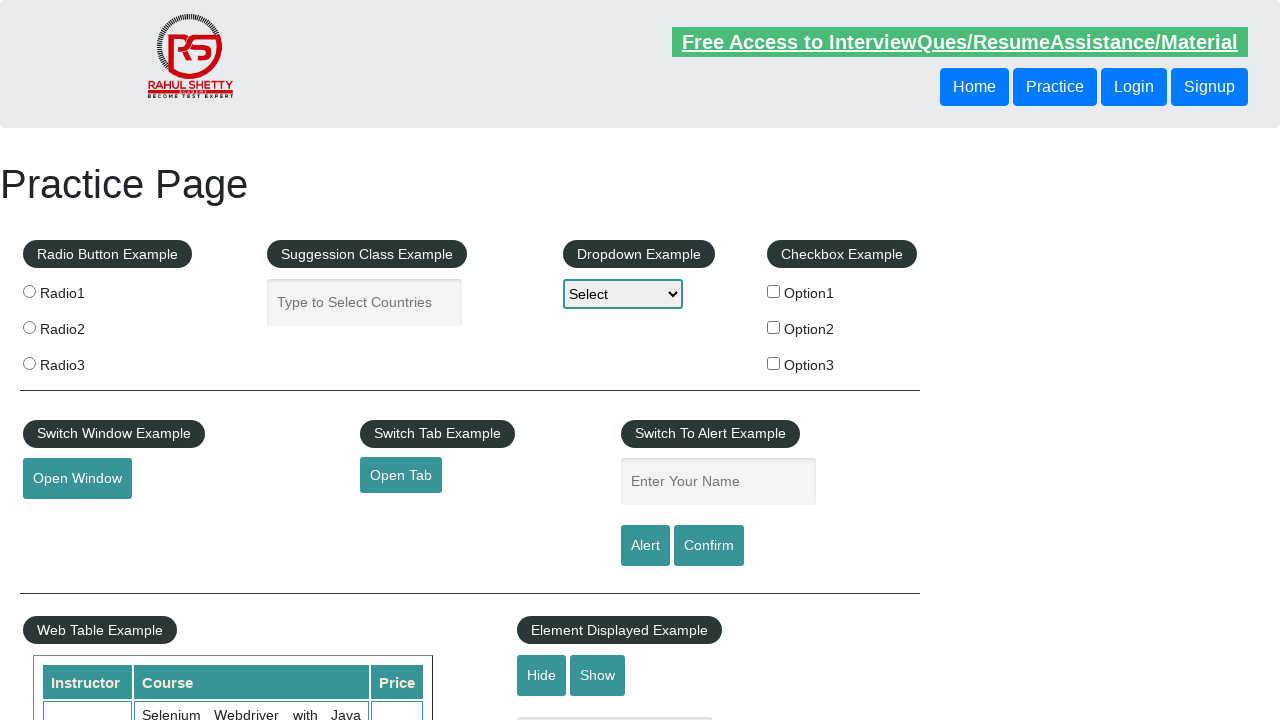

Retrieved button text content: 'Login'
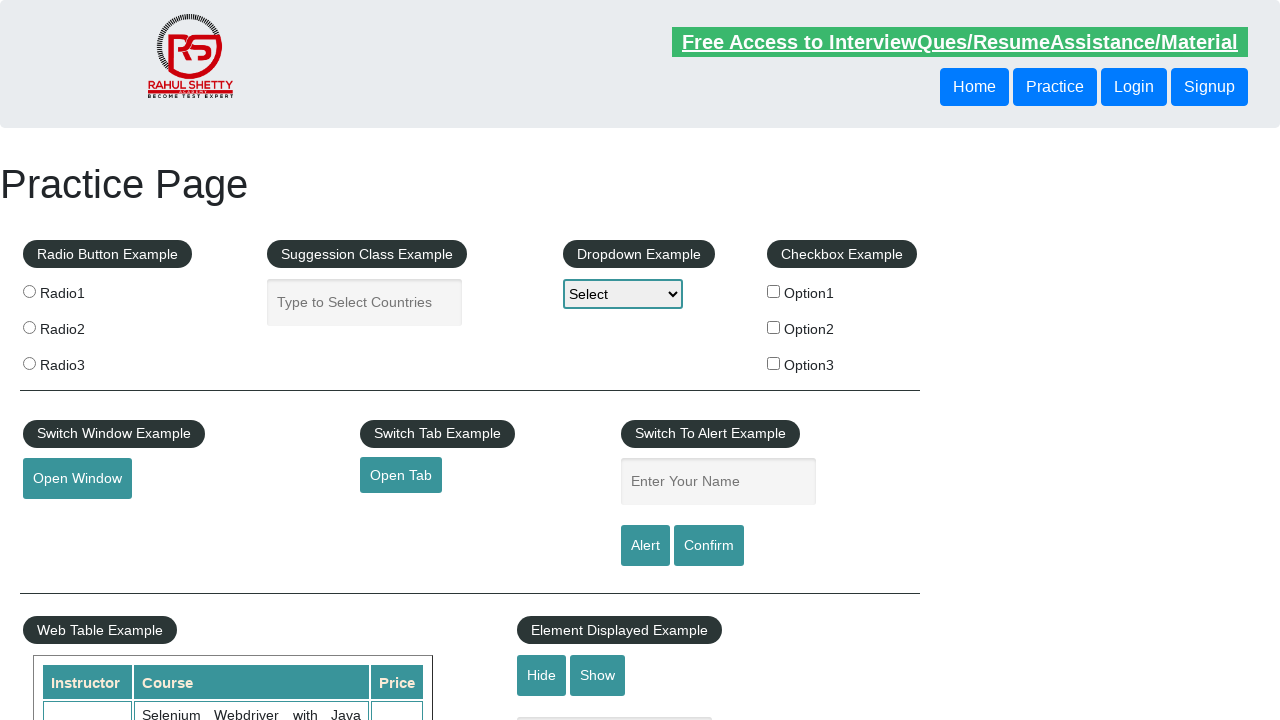

Printed button text to console: Login
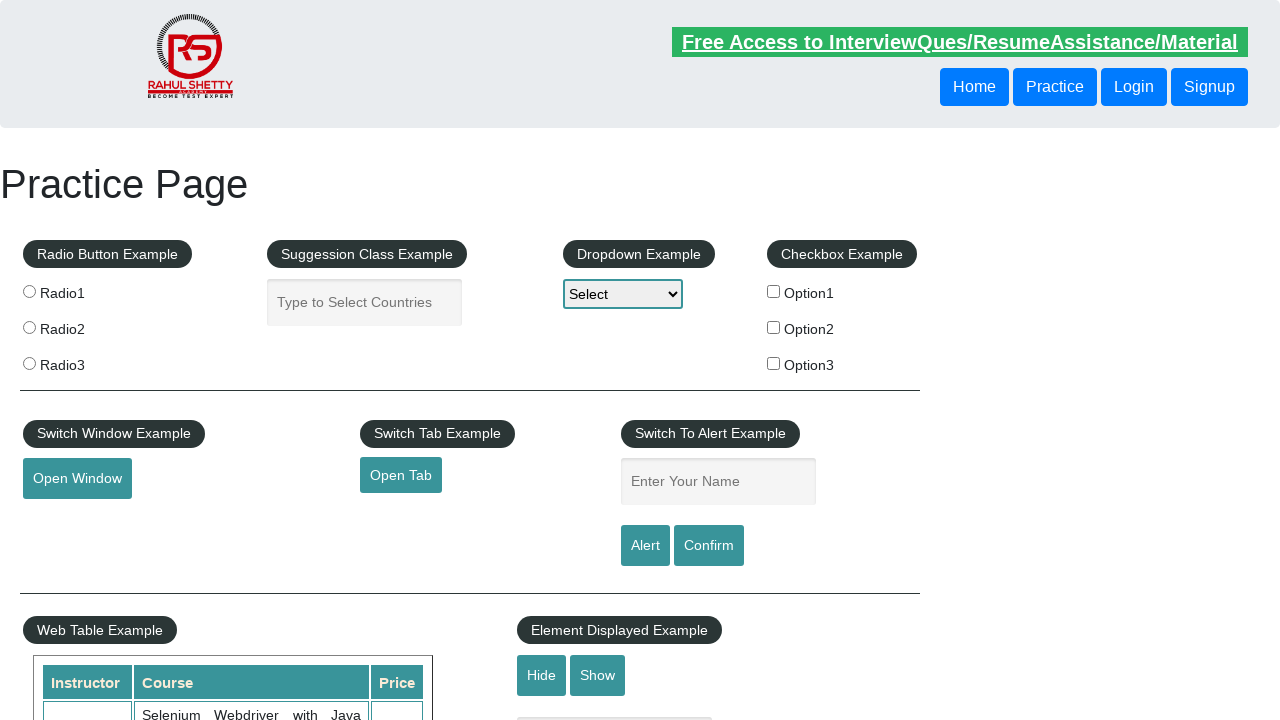

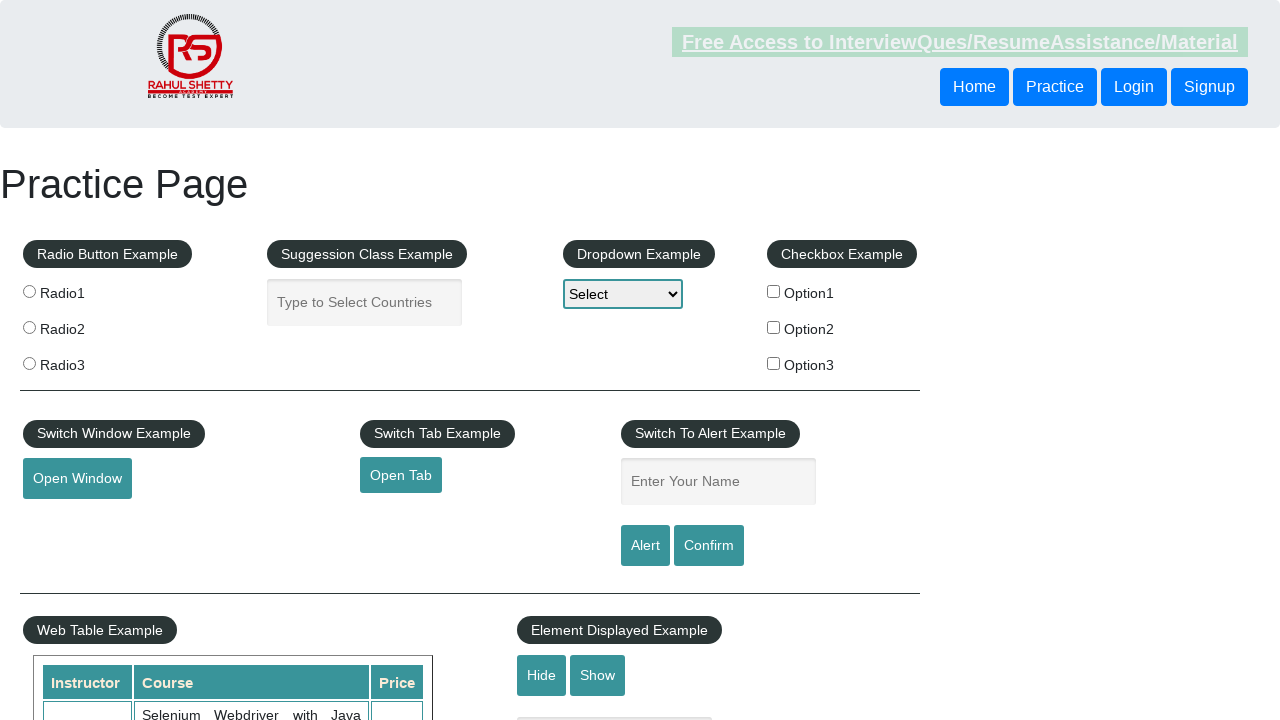